Tests interaction with JavaScript alerts and confirmation dialogs by clicking alert and confirm buttons

Starting URL: https://rahulshettyacademy.com/AutomationPractice/

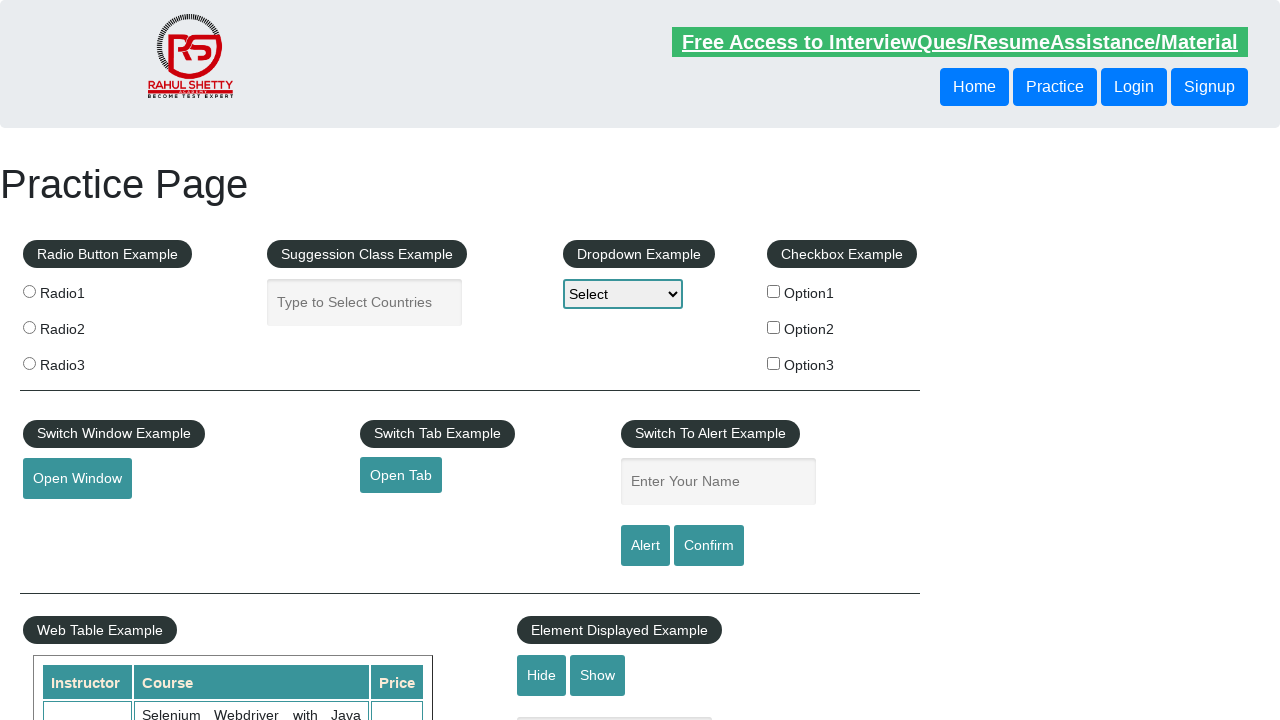

Clicked the alert button at (645, 546) on #alertbtn
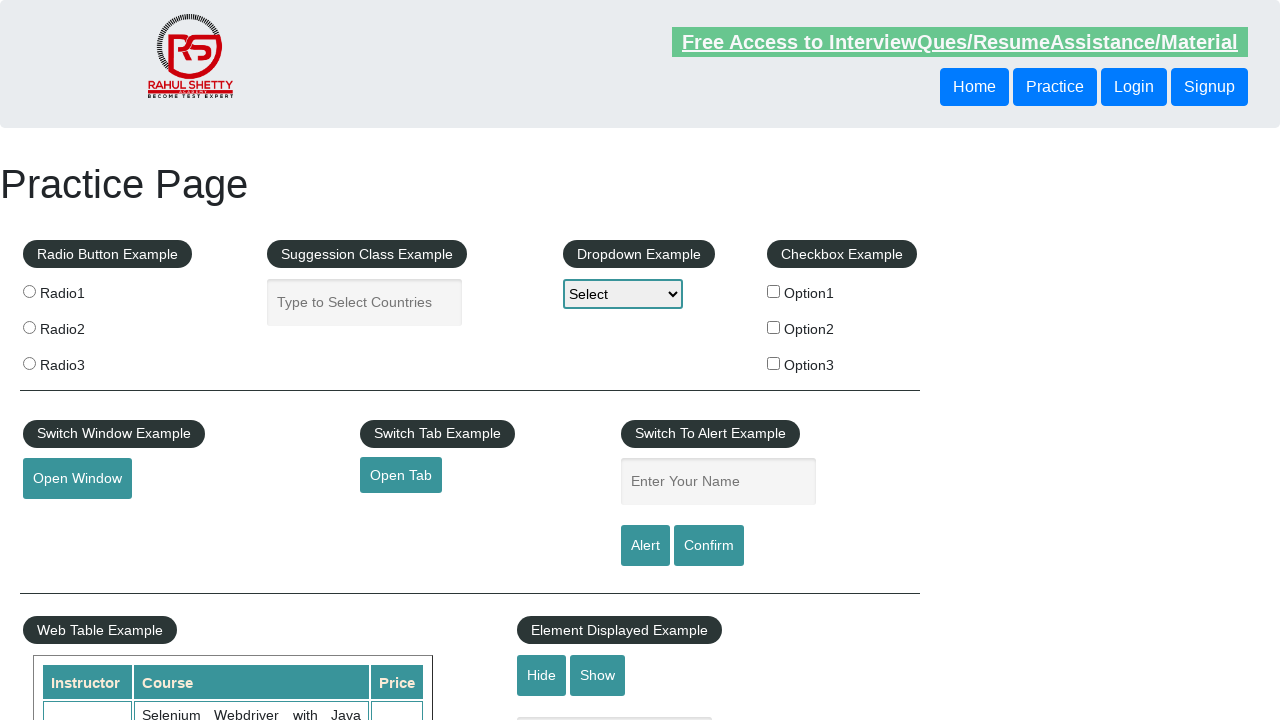

Set up dialog handler to accept alerts
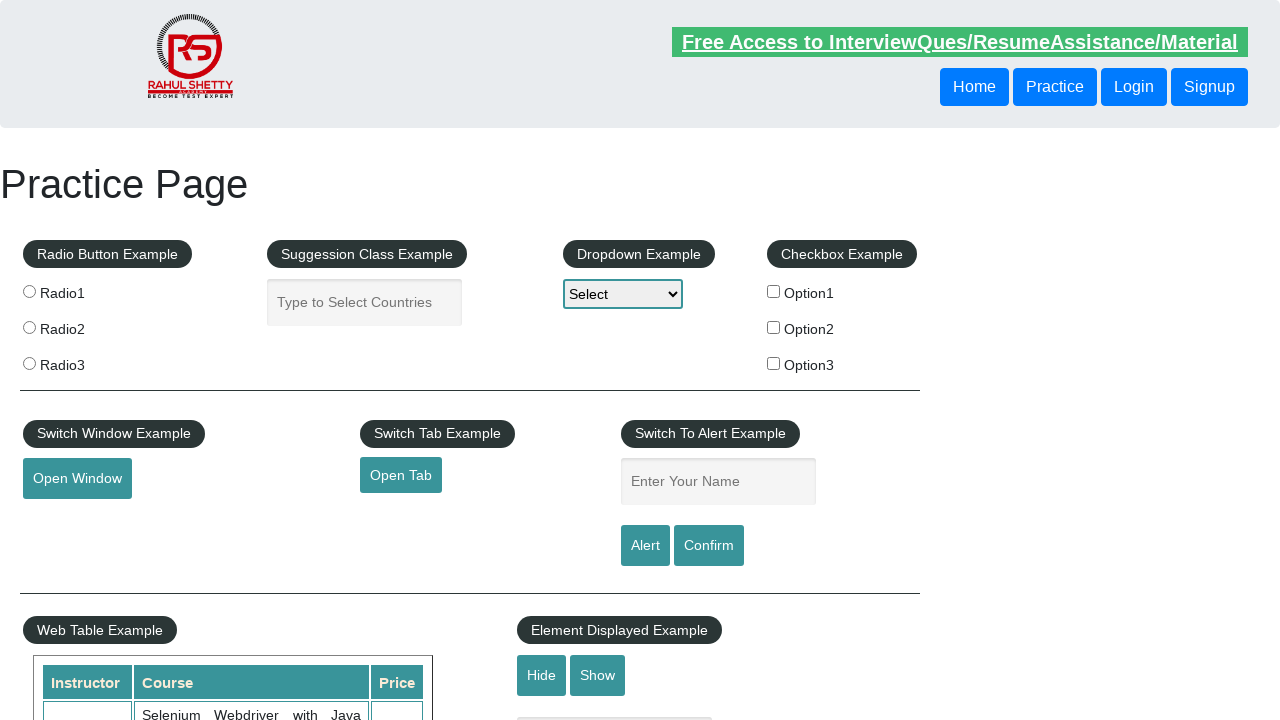

Clicked the confirm button at (709, 546) on input[value="Confirm"]
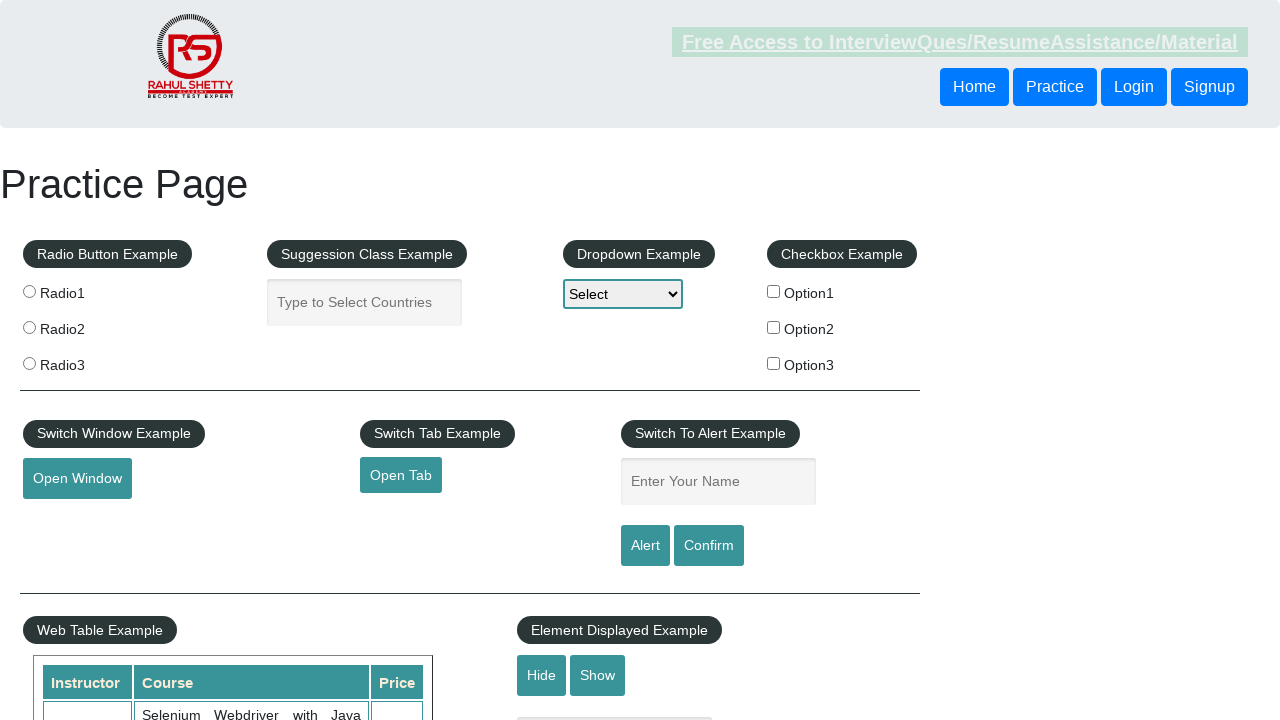

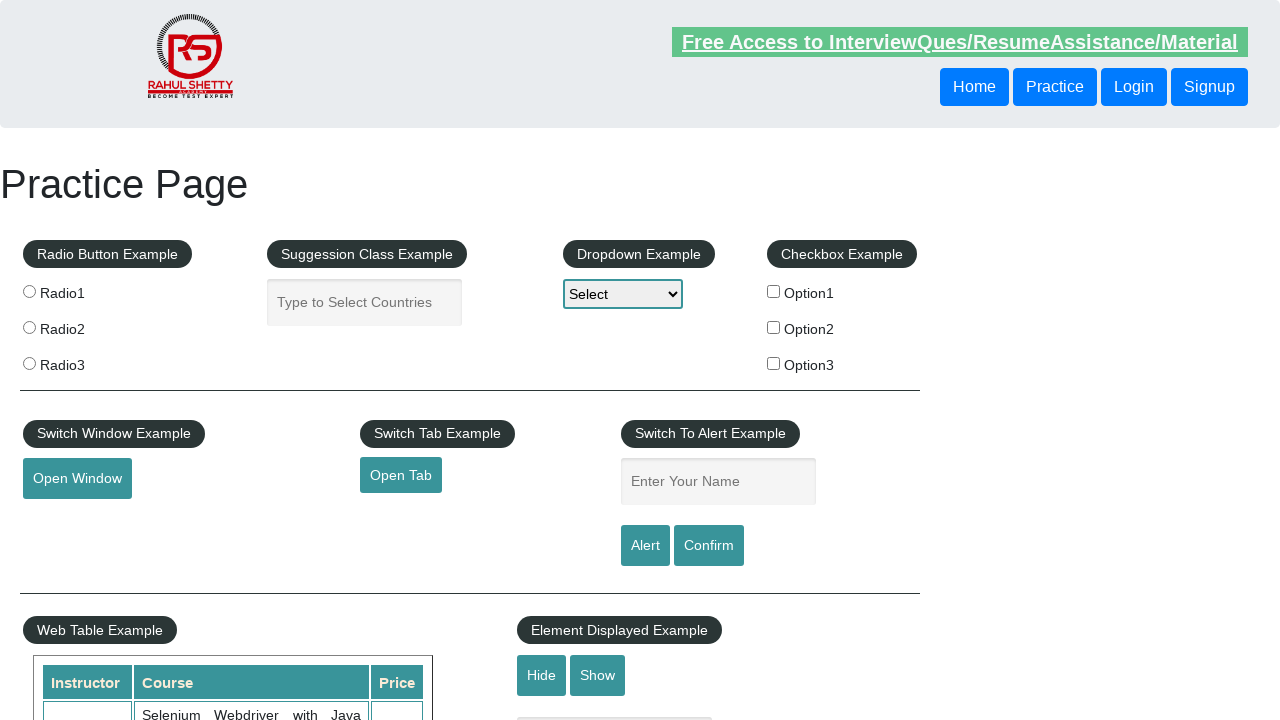